Tests a simple form by filling in first name, last name, city, and country fields, then clicking the submit button.

Starting URL: http://suninjuly.github.io/simple_form_find_task.html

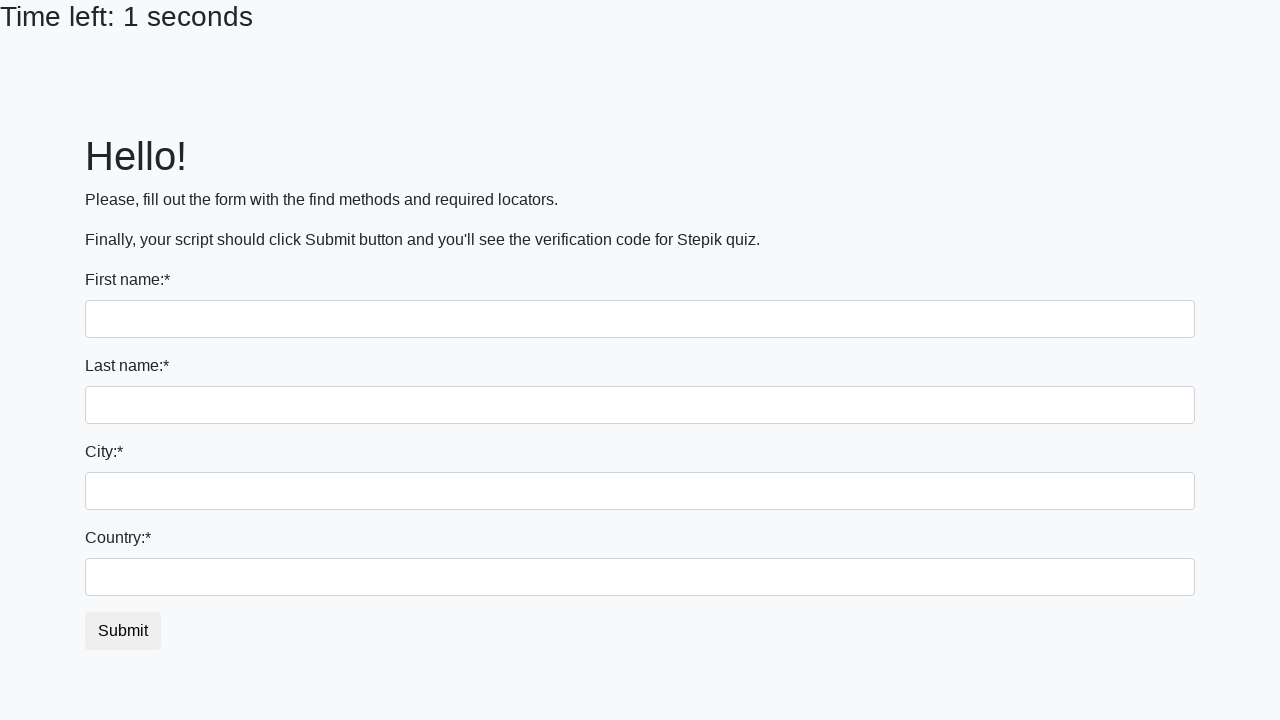

Filled first name field with 'Ivan' on input
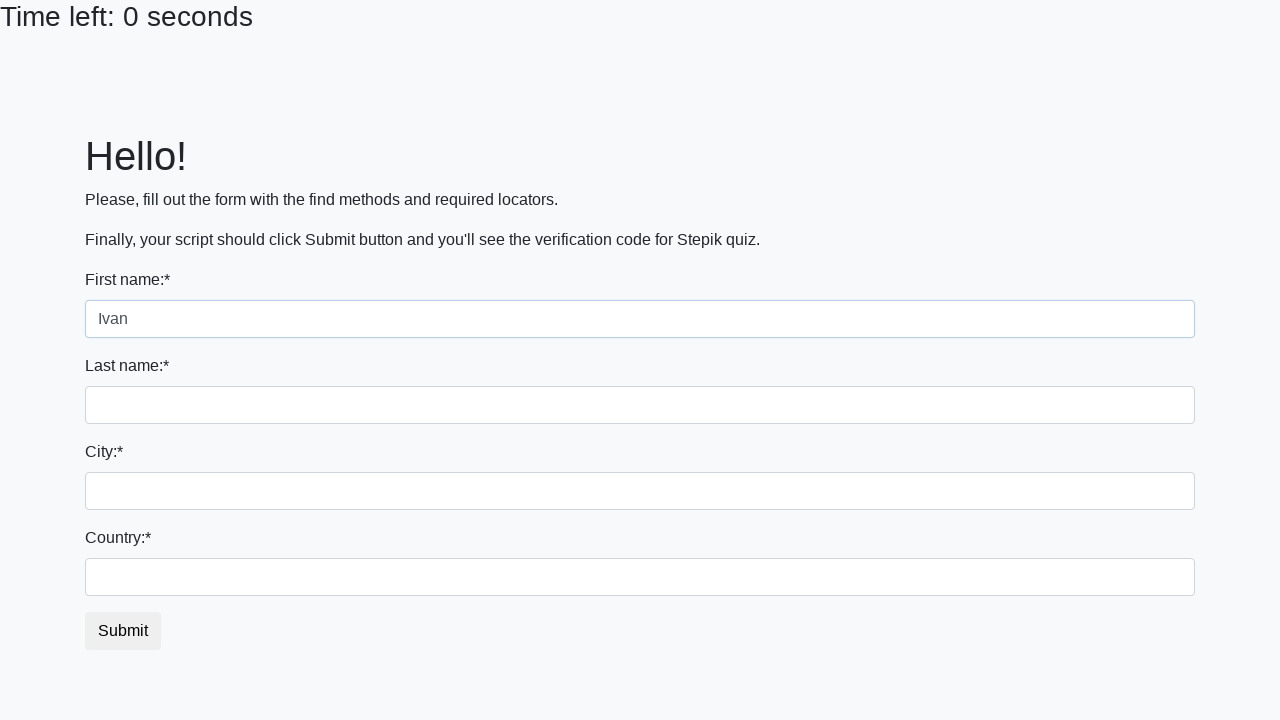

Filled last name field with 'Petrov' on input[name='last_name']
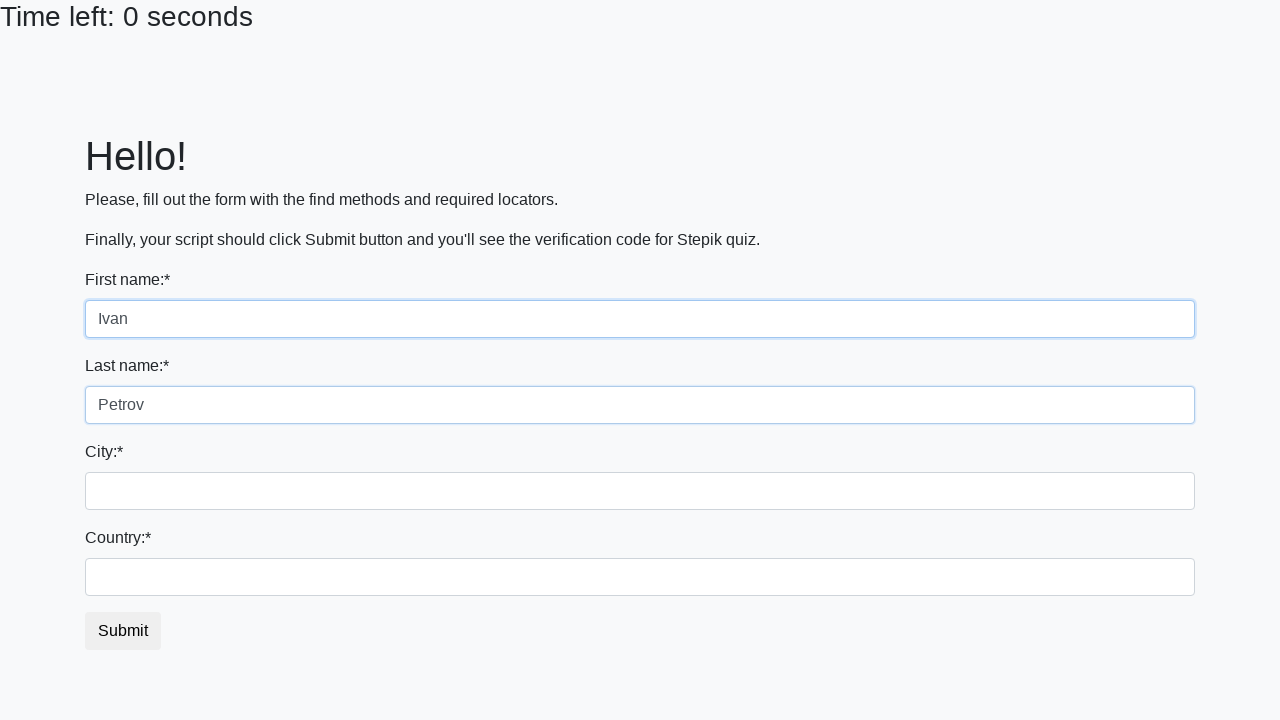

Filled city field with 'Smolensk' on .form-control.city
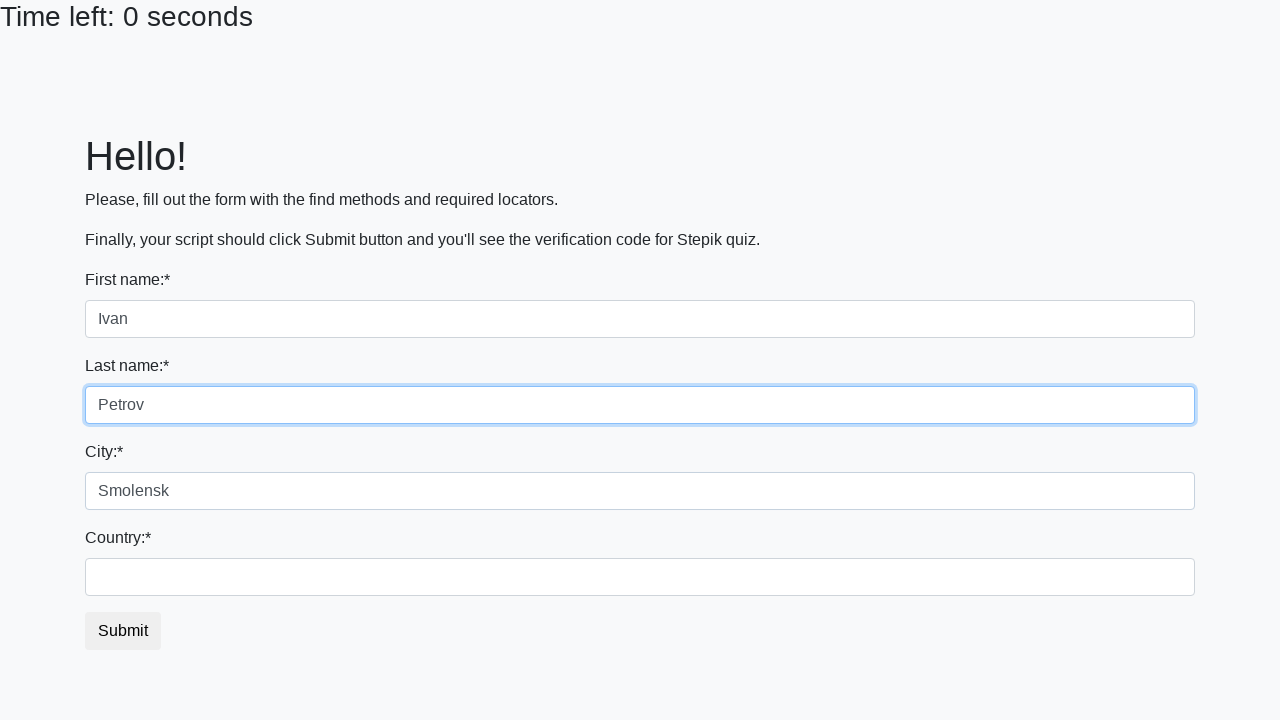

Filled country field with 'Russia' on #country
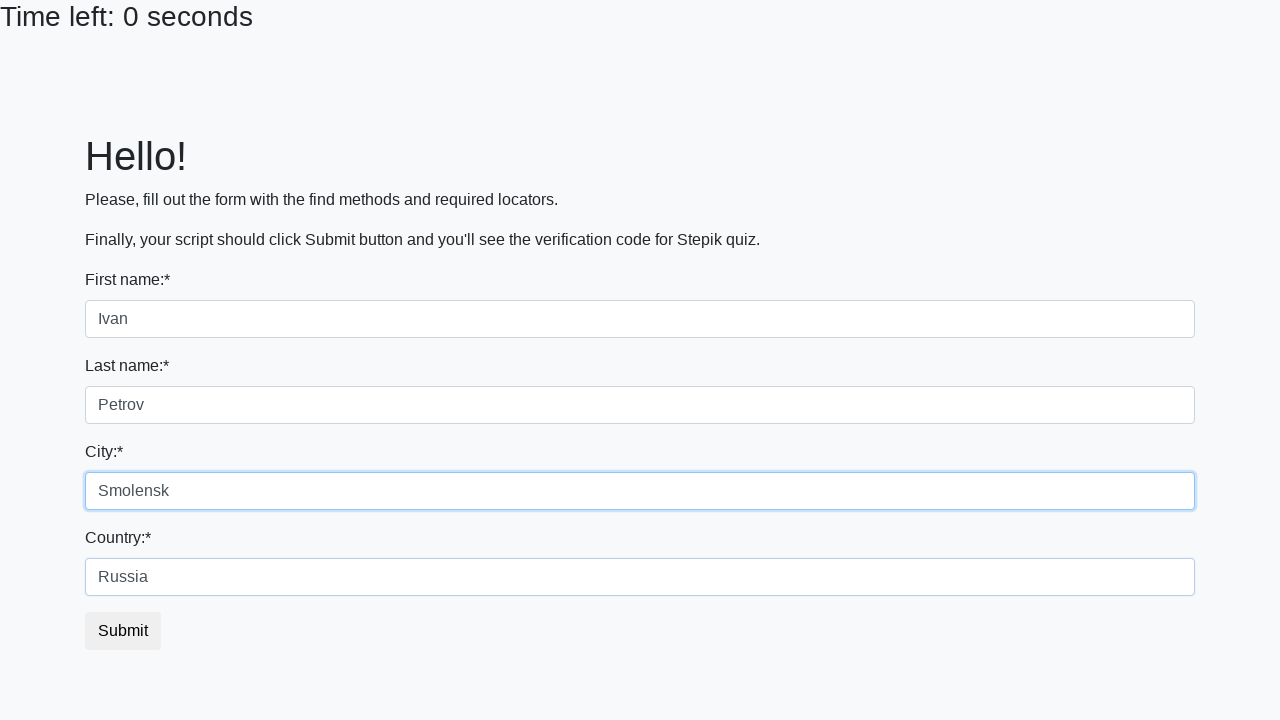

Clicked submit button to complete form submission at (123, 631) on button.btn
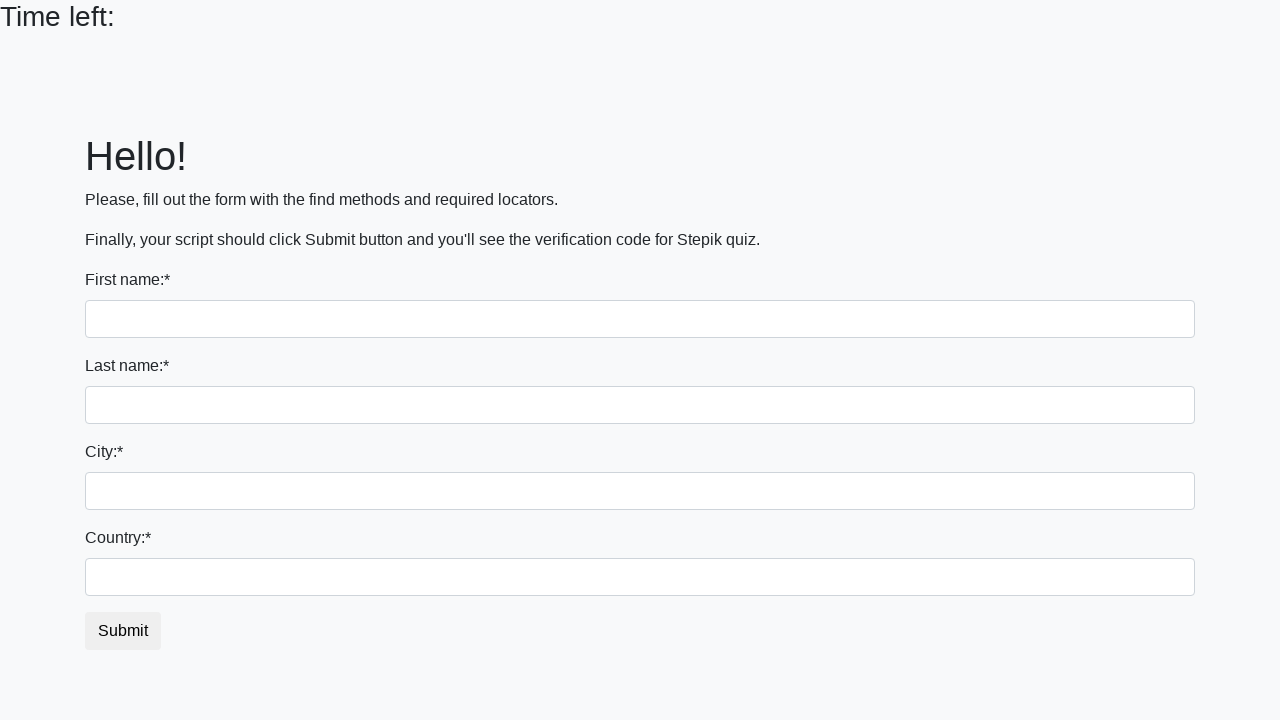

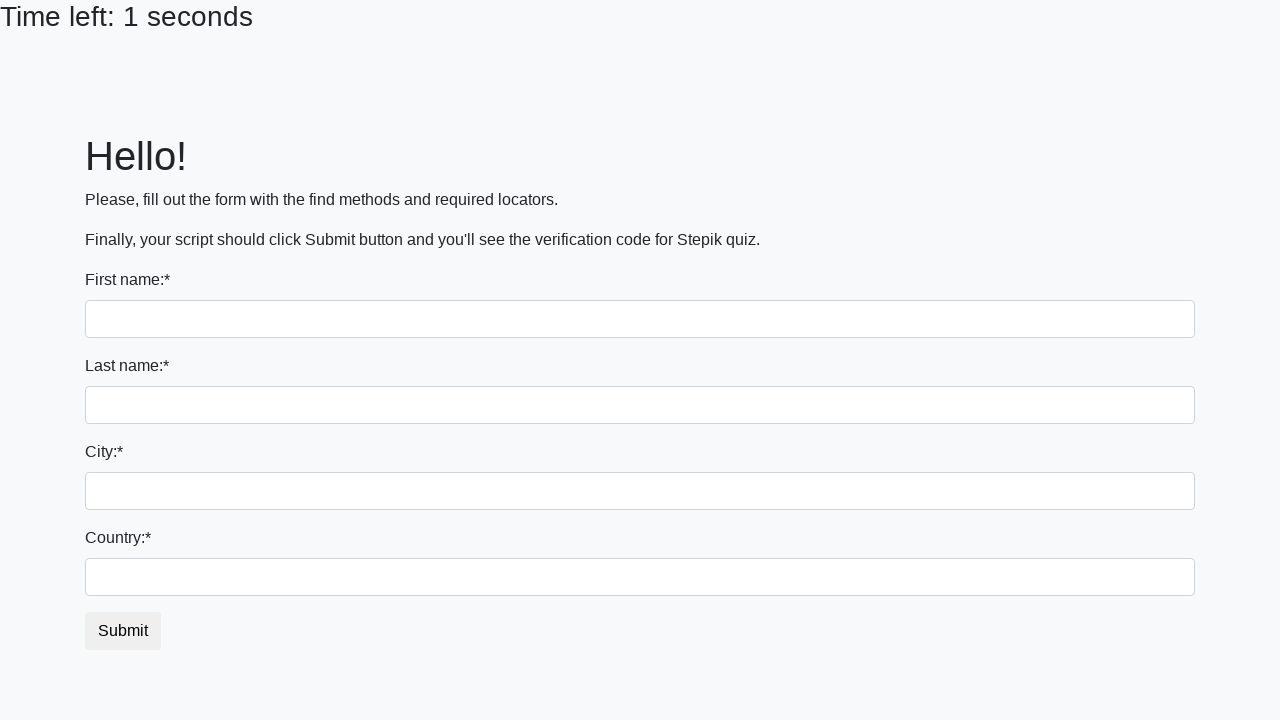